Navigates to the OrangeHRM demo site and validates that the page title equals "OrangeHRM"

Starting URL: https://opensource-demo.orangehrmlive.com/

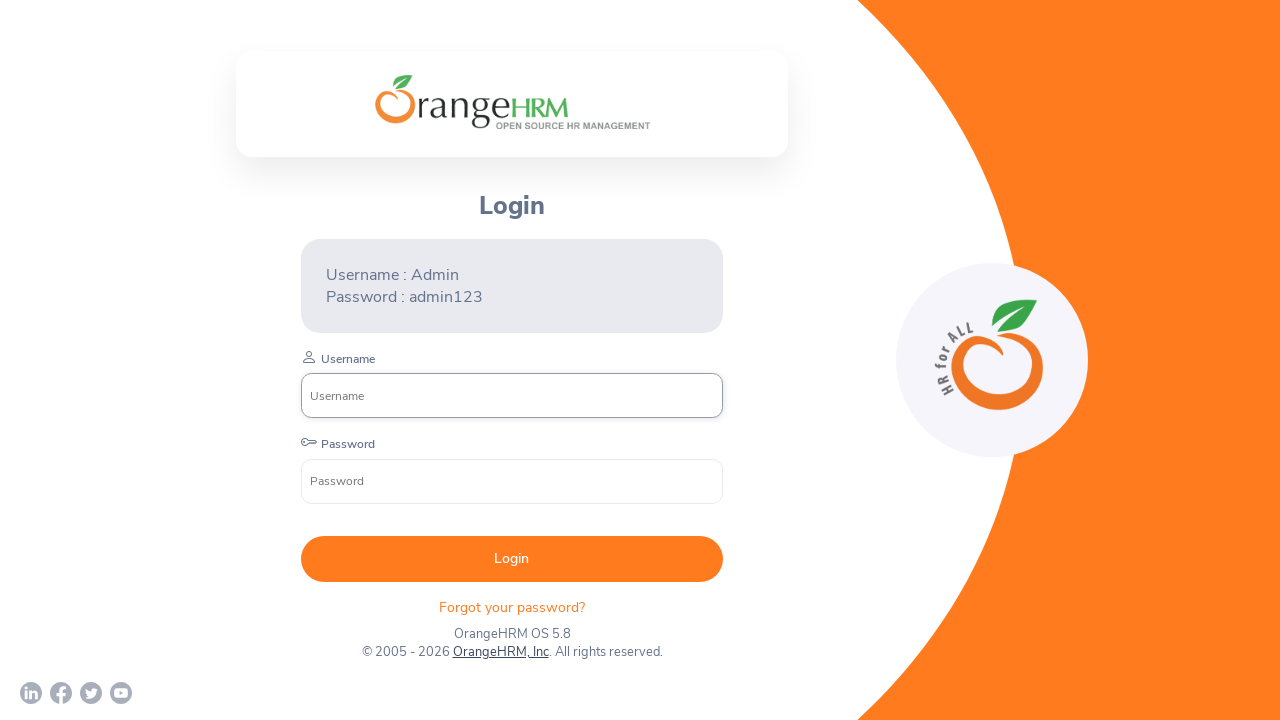

Set viewport size to 1920x1080
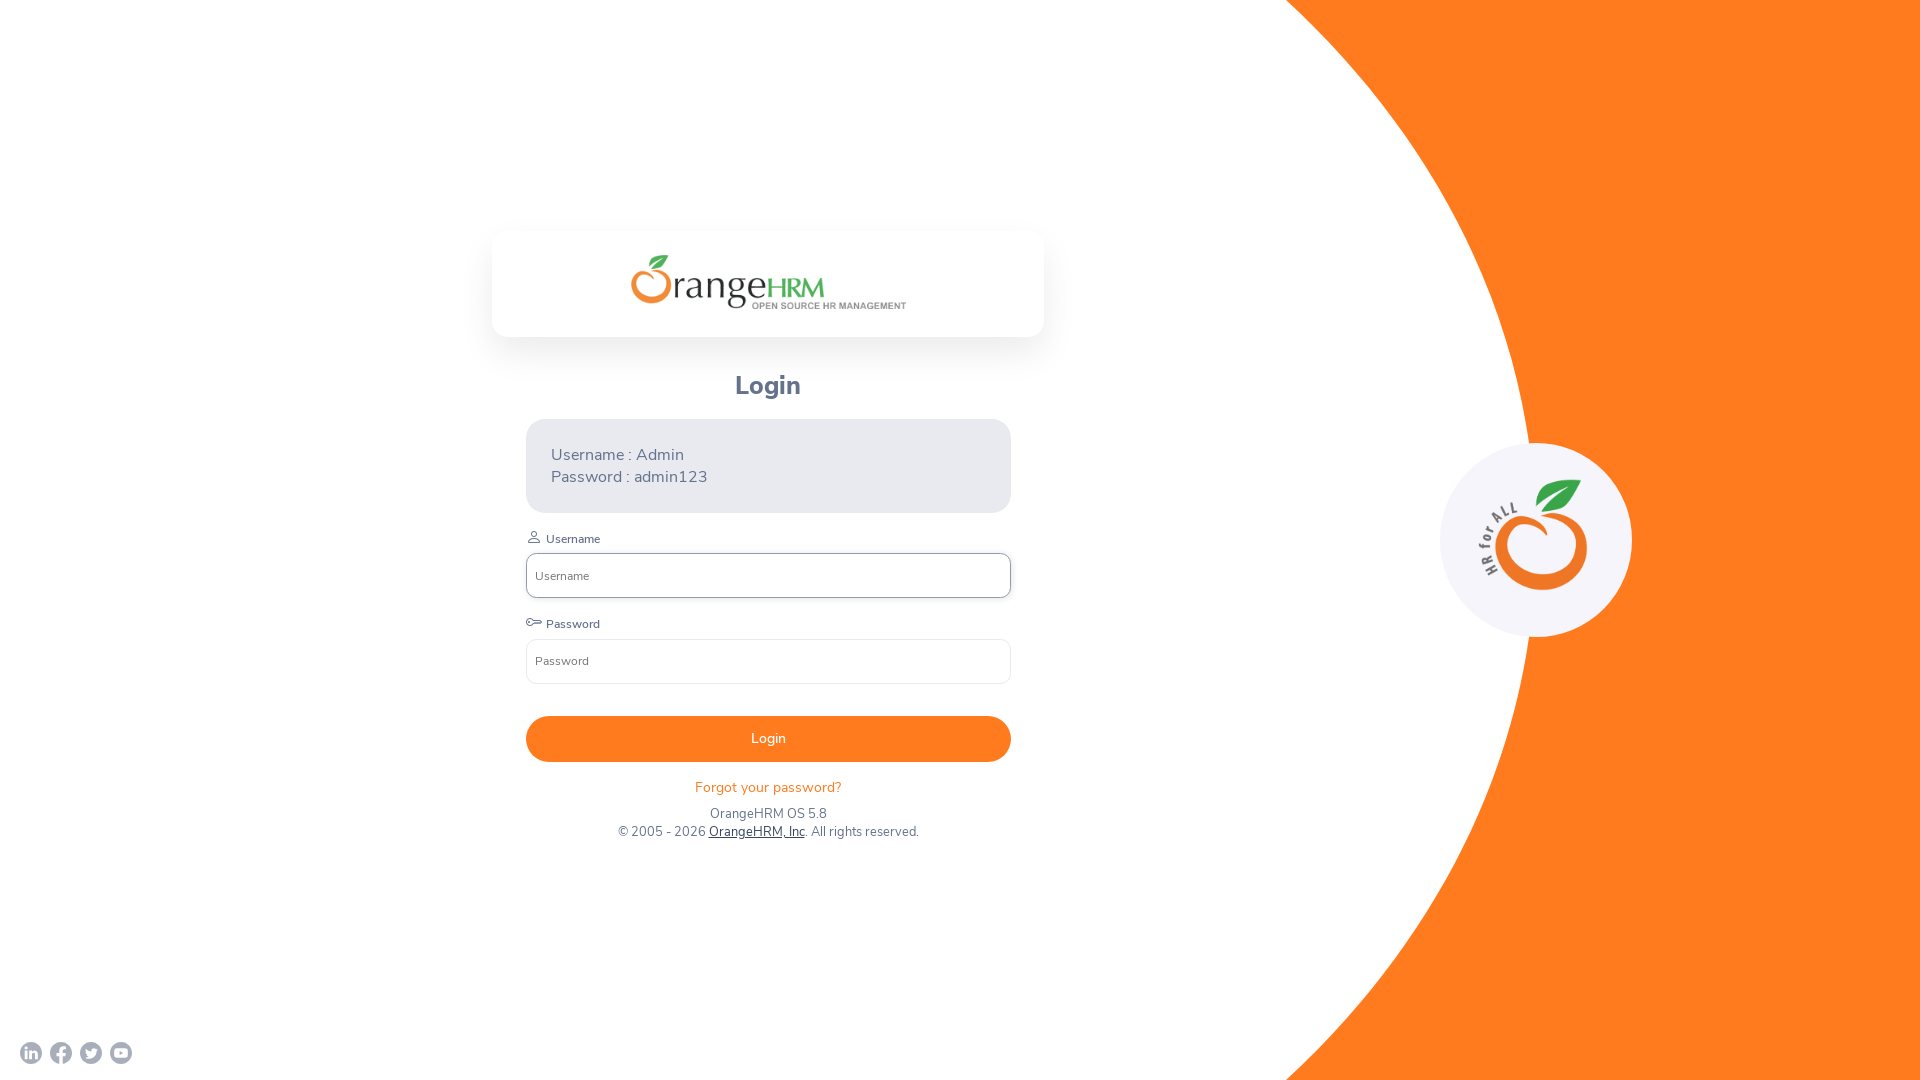

Waited for page to load (domcontentloaded)
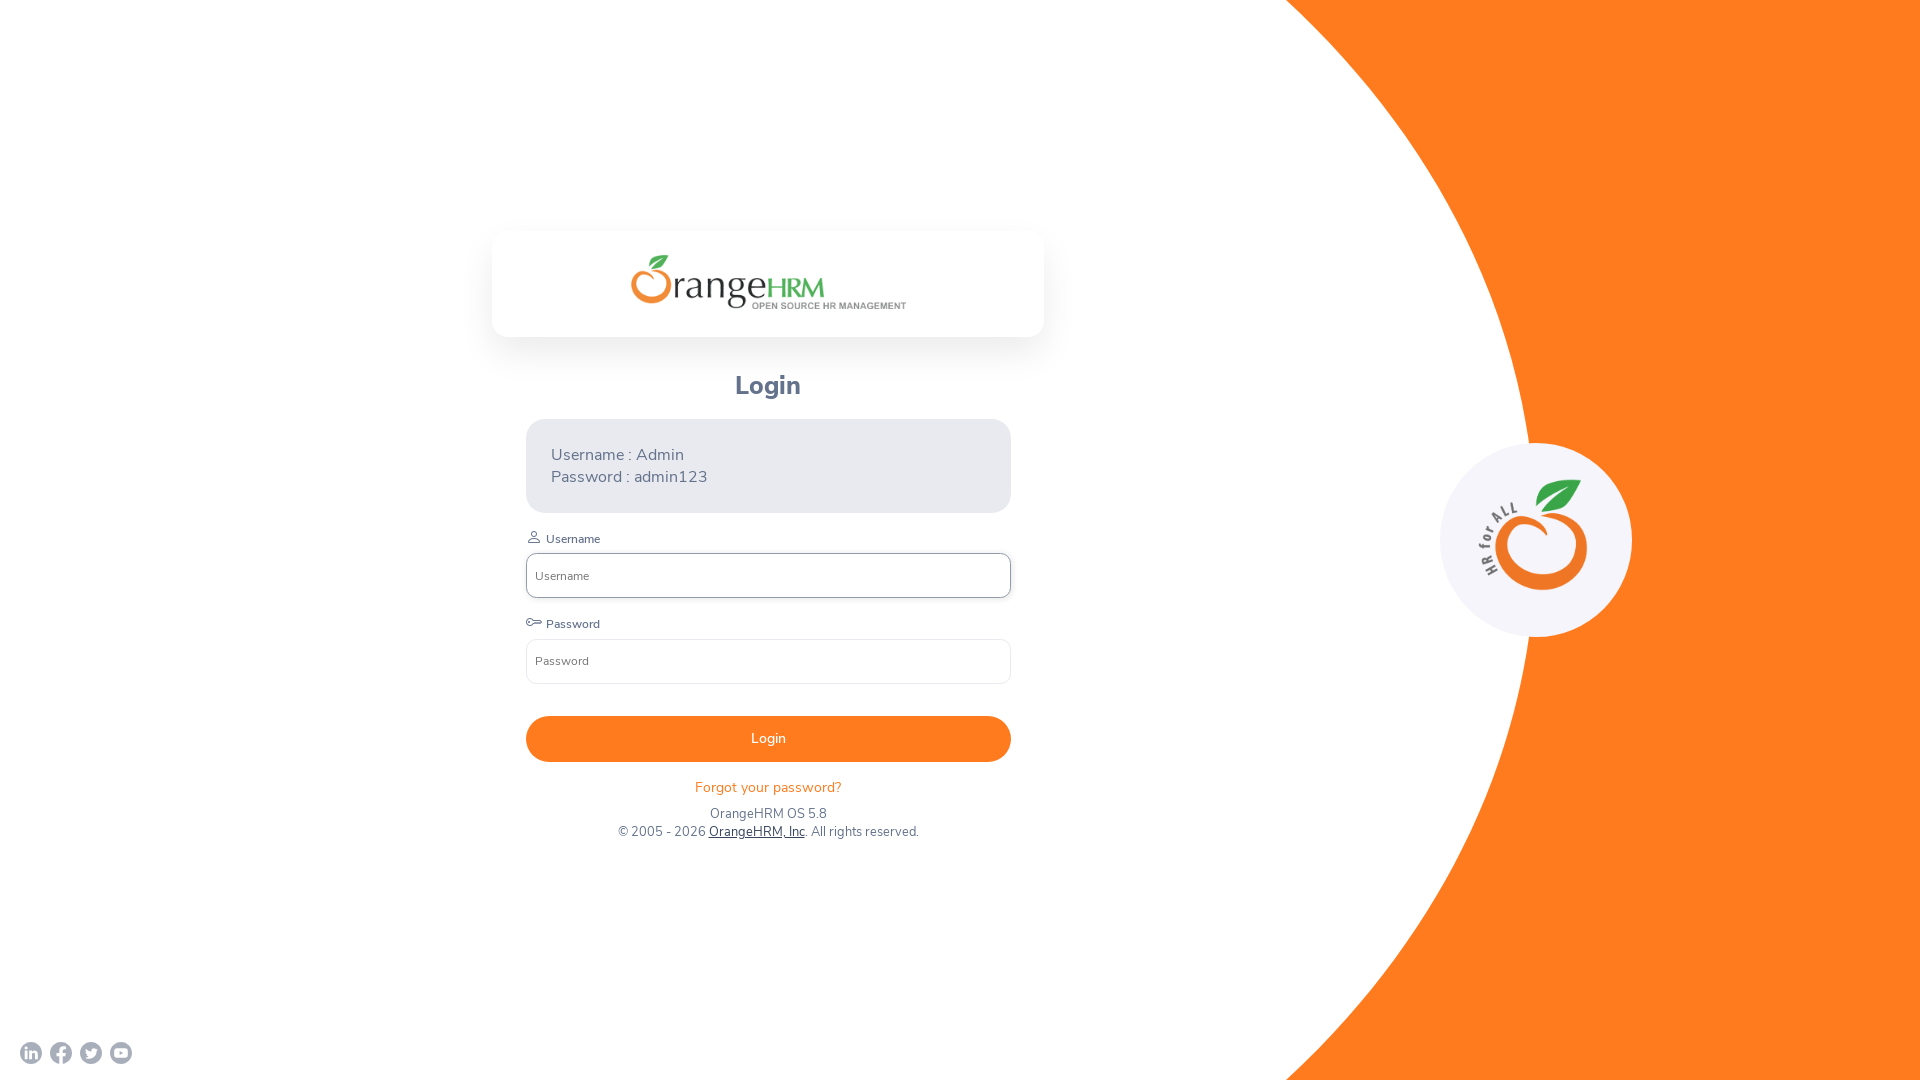

Retrieved page title: OrangeHRM
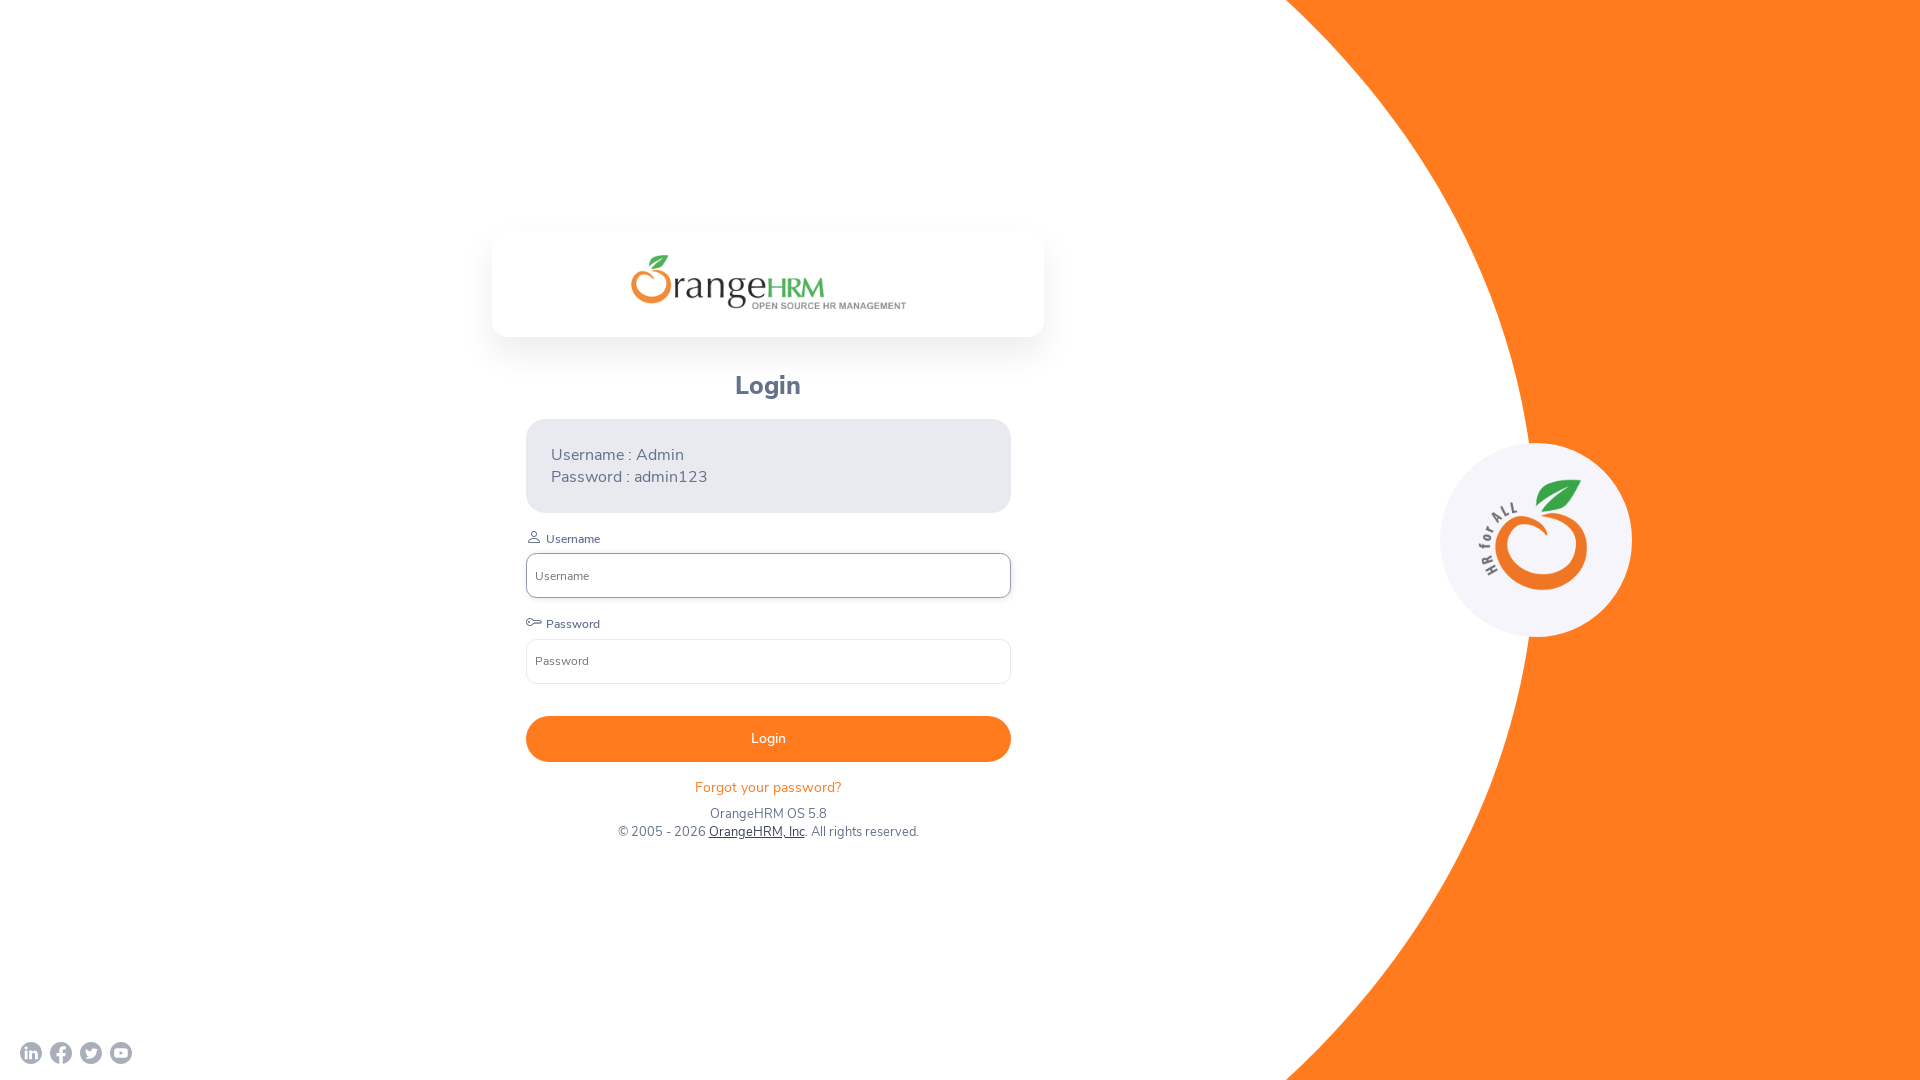

Page title validated successfully - title matches 'OrangeHRM'
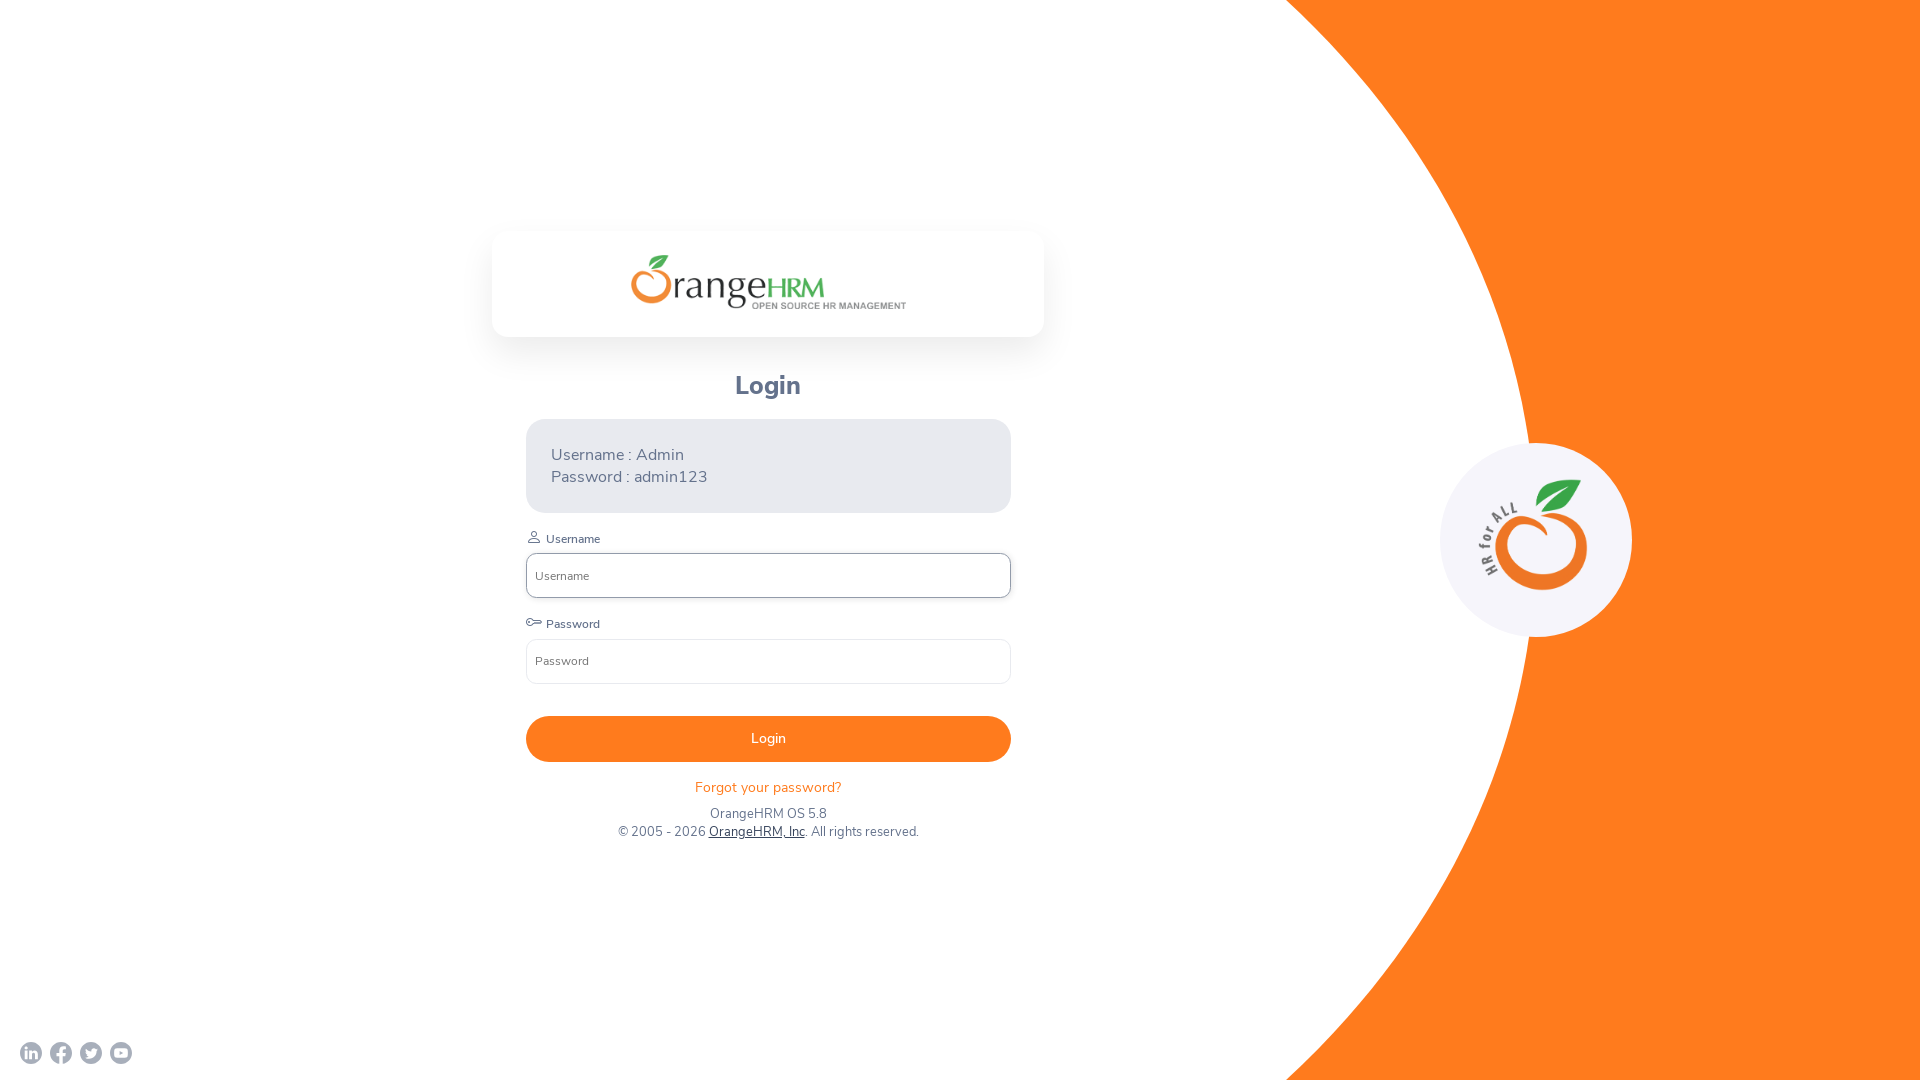

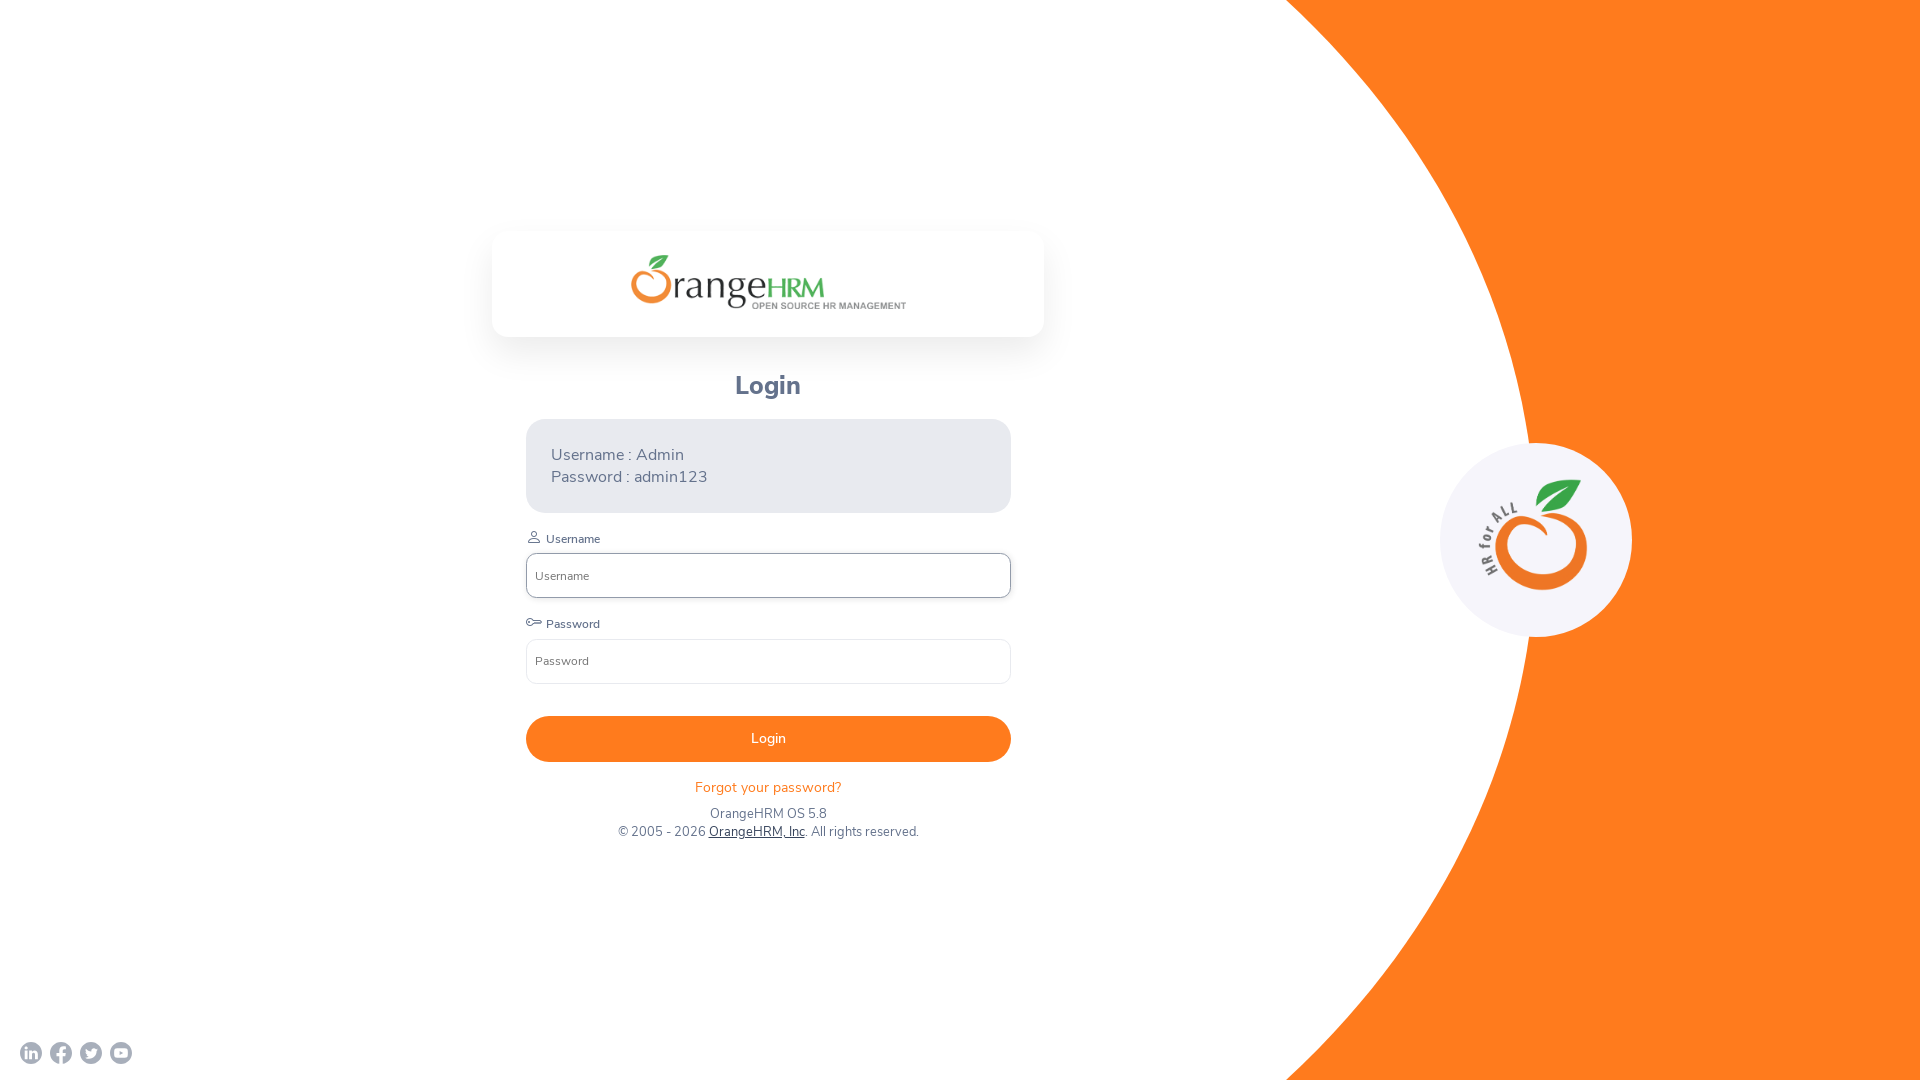